Solves a math problem by reading two numbers from the page, calculating their sum, selecting the result from a dropdown, and submitting the form

Starting URL: http://suninjuly.github.io/selects1.html

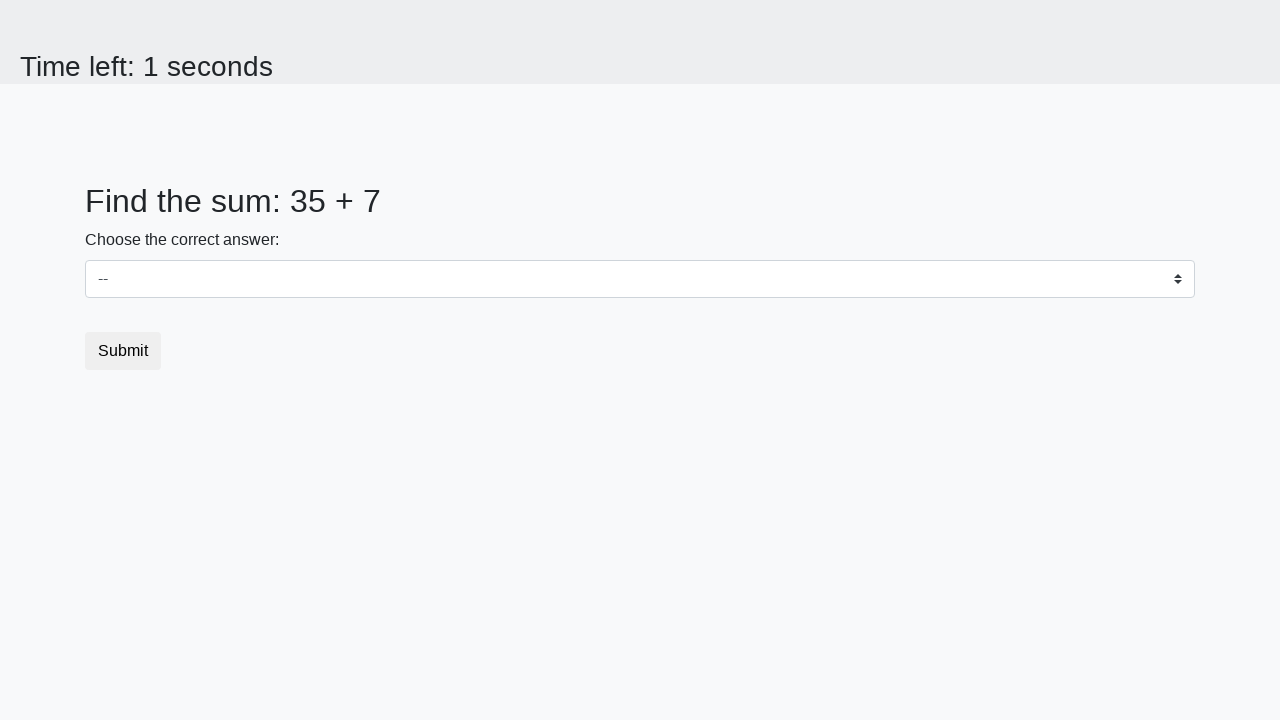

Read first number from the page
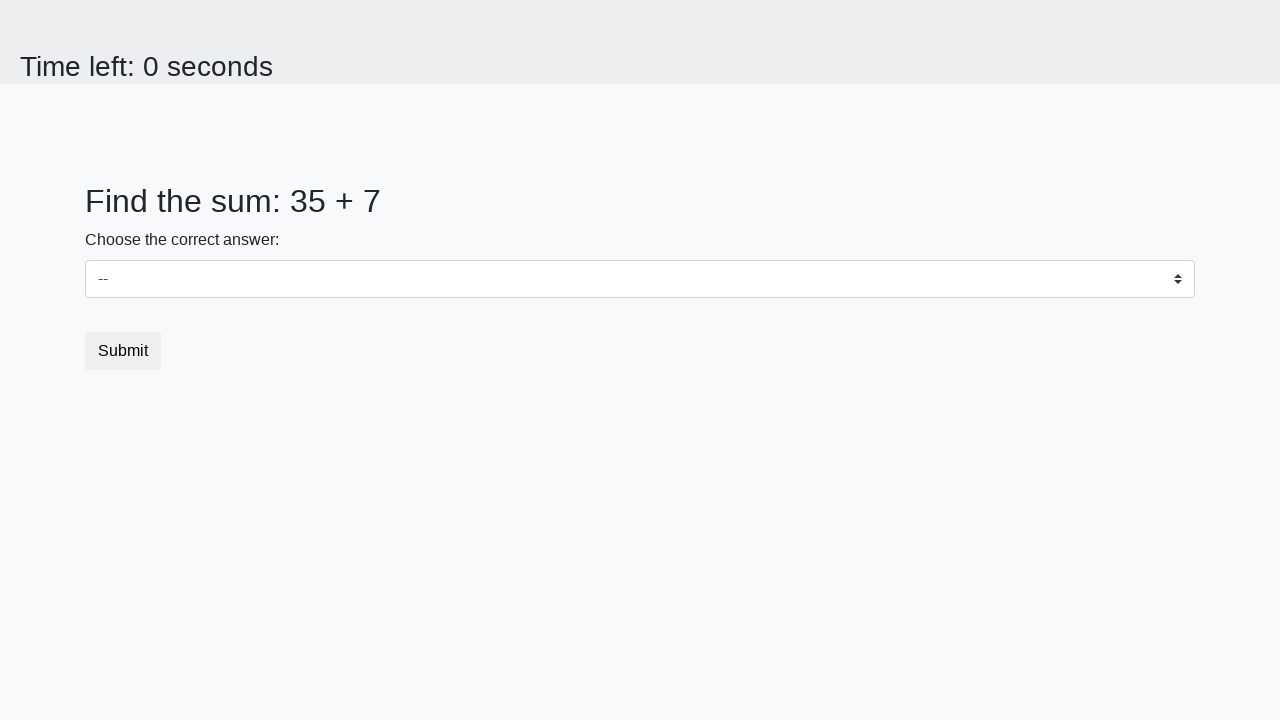

Read second number from the page
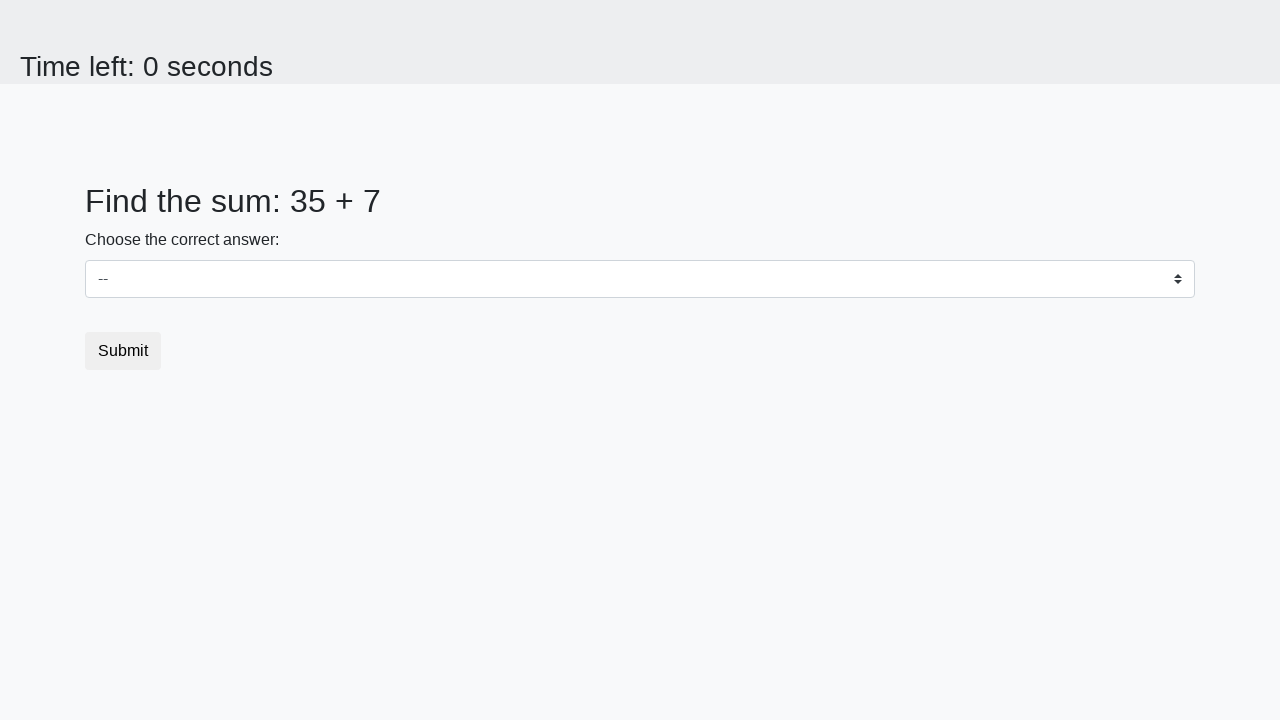

Calculated sum: 35 + 7 = 42
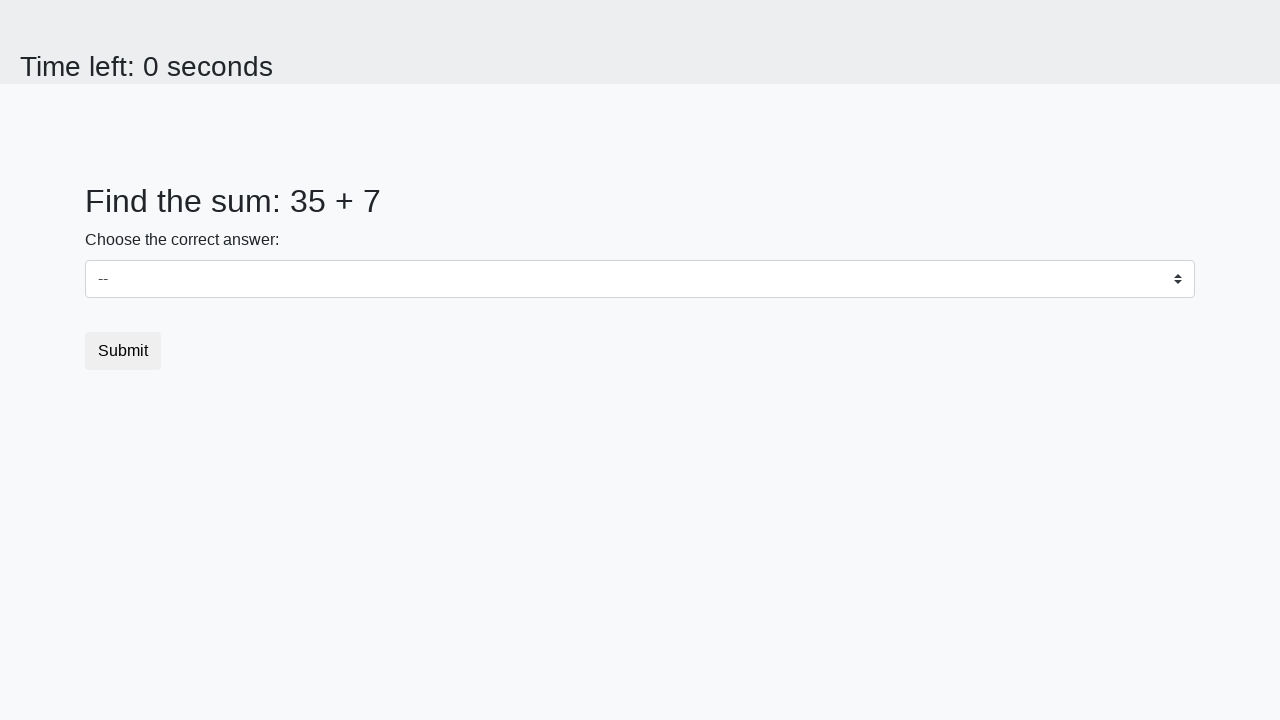

Selected 42 from the dropdown on select
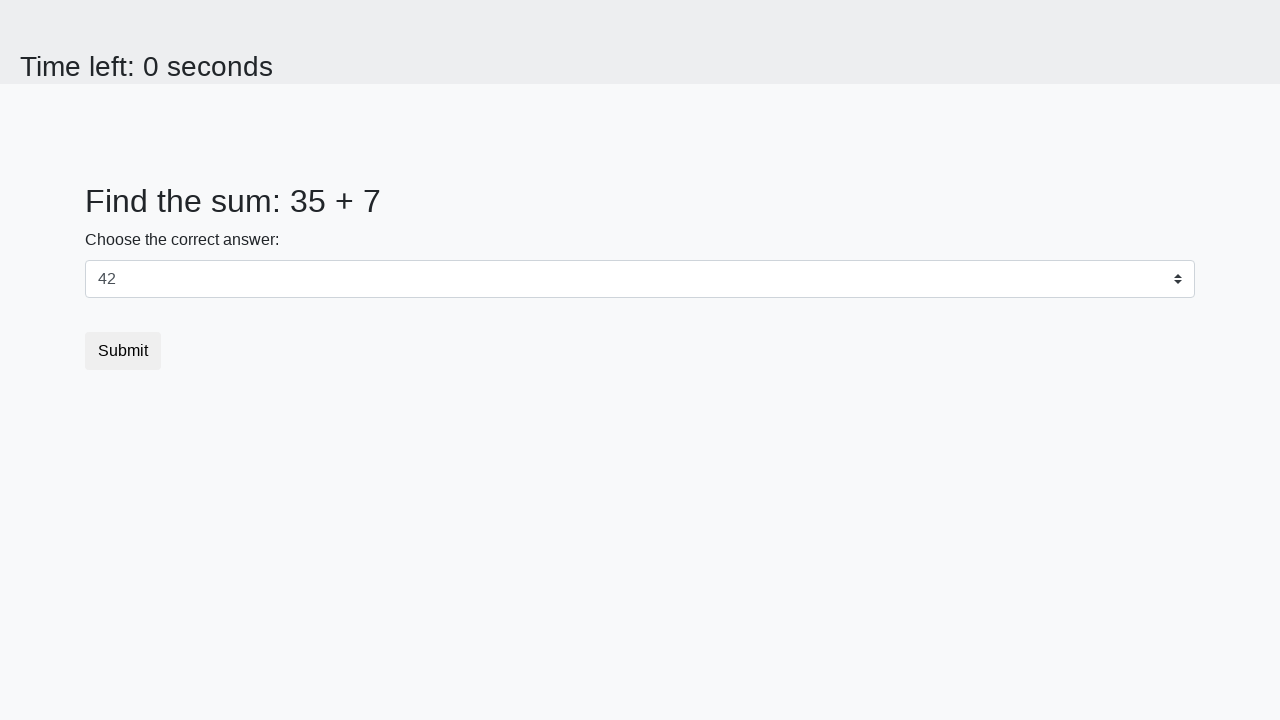

Clicked submit button at (123, 351) on [type="submit"]
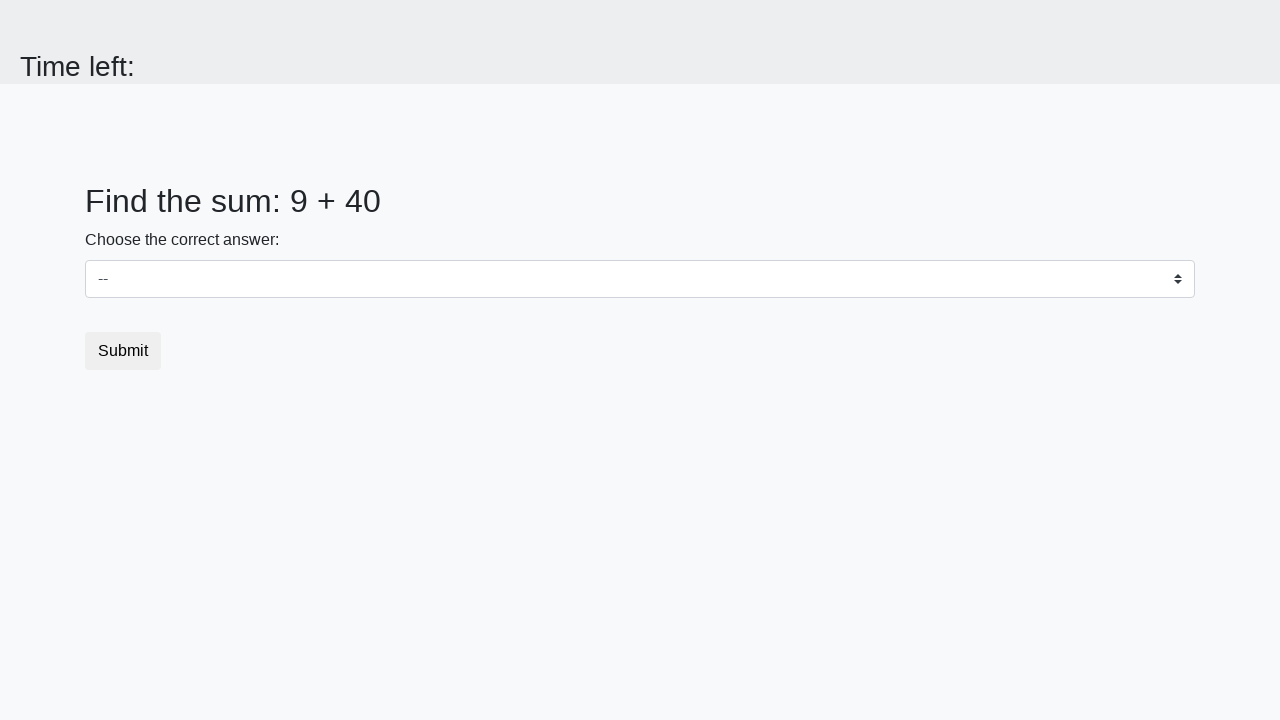

Alert dialog handled and accepted
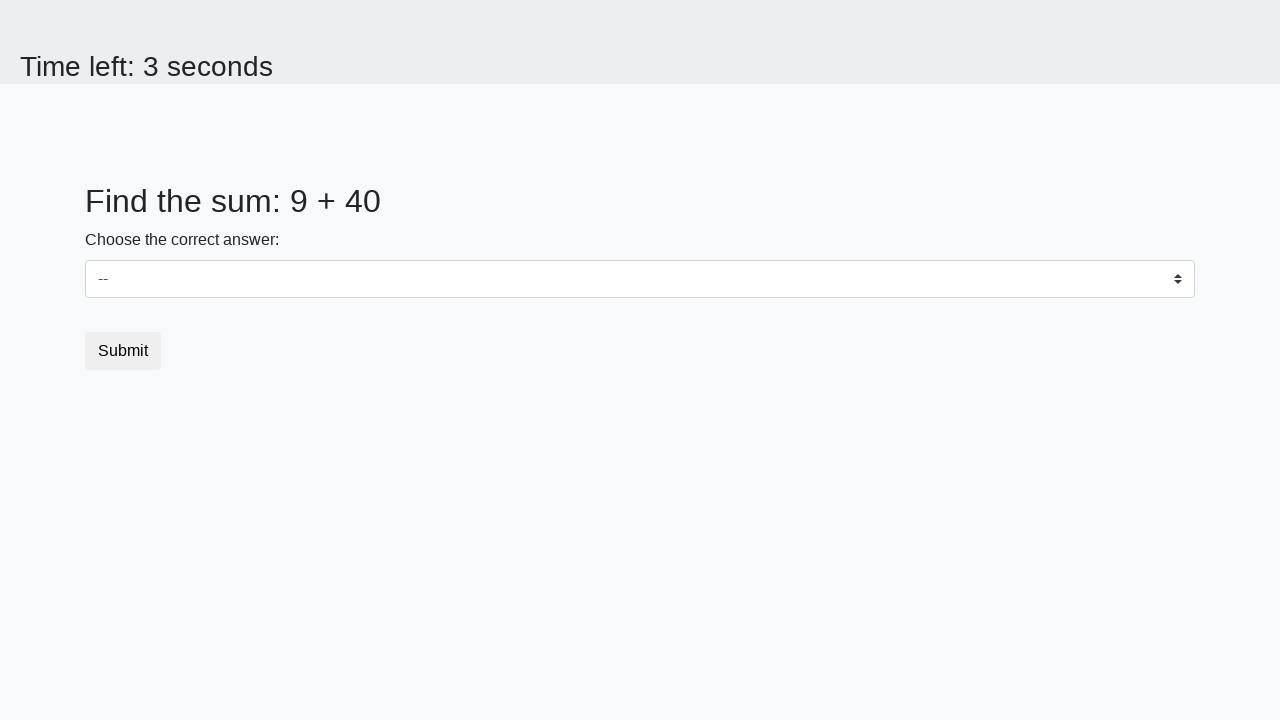

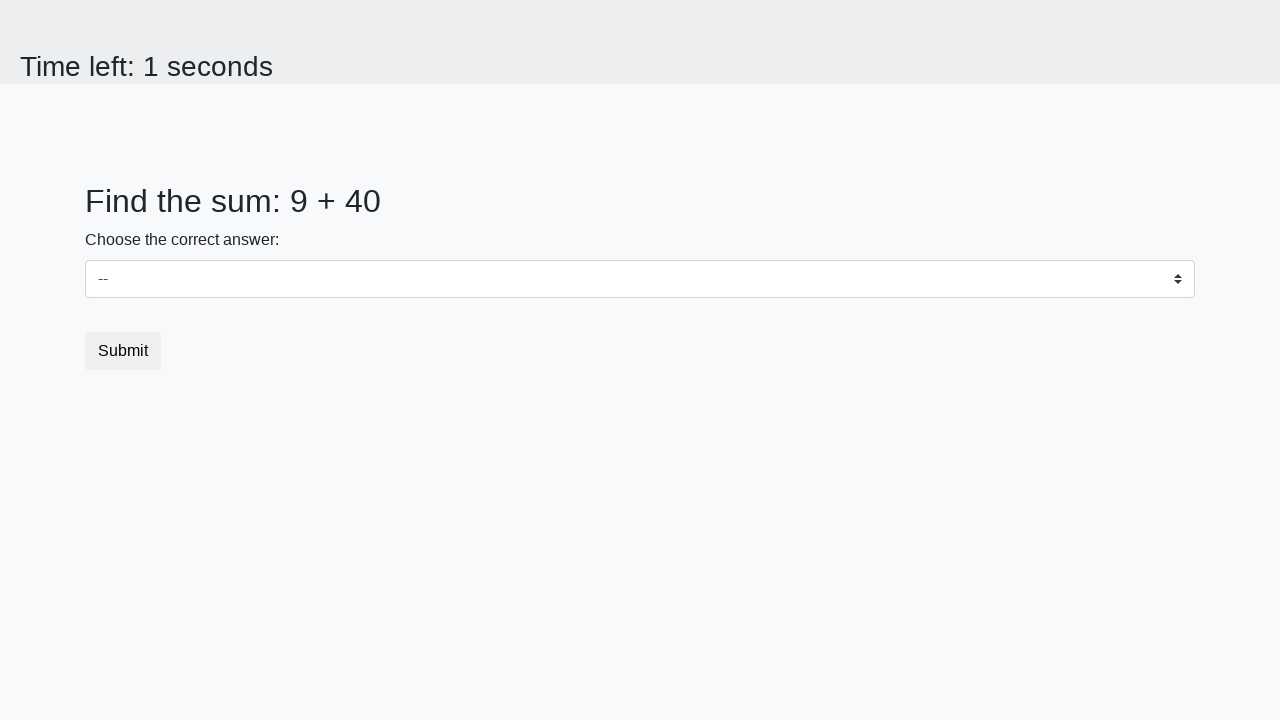